Tests dynamic data loading by clicking the "Get New User" button and waiting for user information to appear on the page

Starting URL: https://syntaxprojects.com/dynamic-data-loading-demo.php

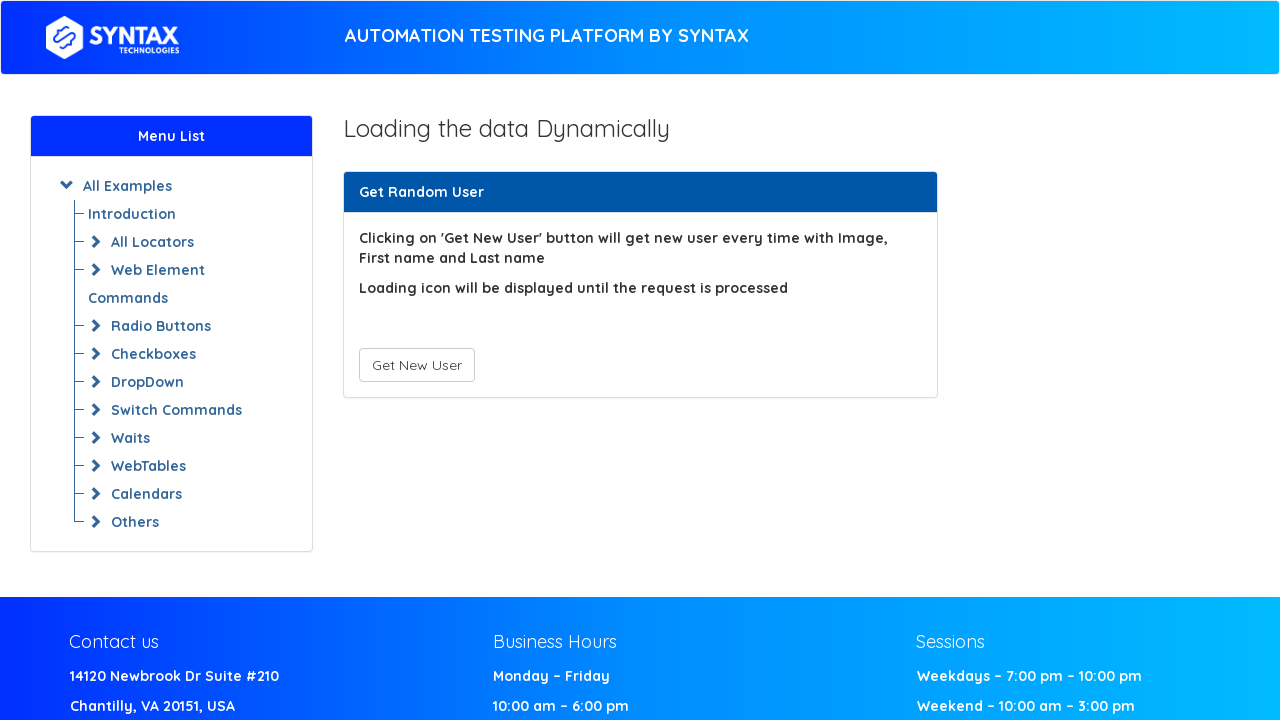

Clicked 'Get New User' button to load new user data at (416, 365) on xpath=//button[text()='Get New User']
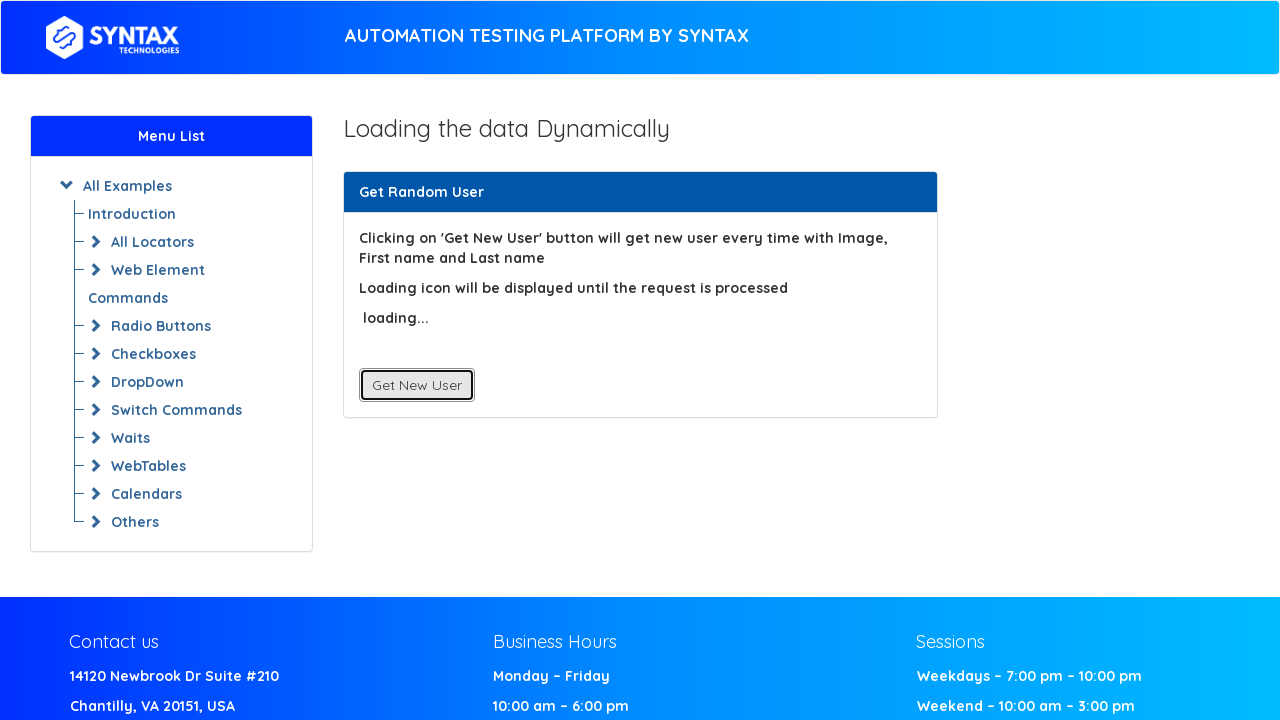

User information appeared - First Name element is now visible
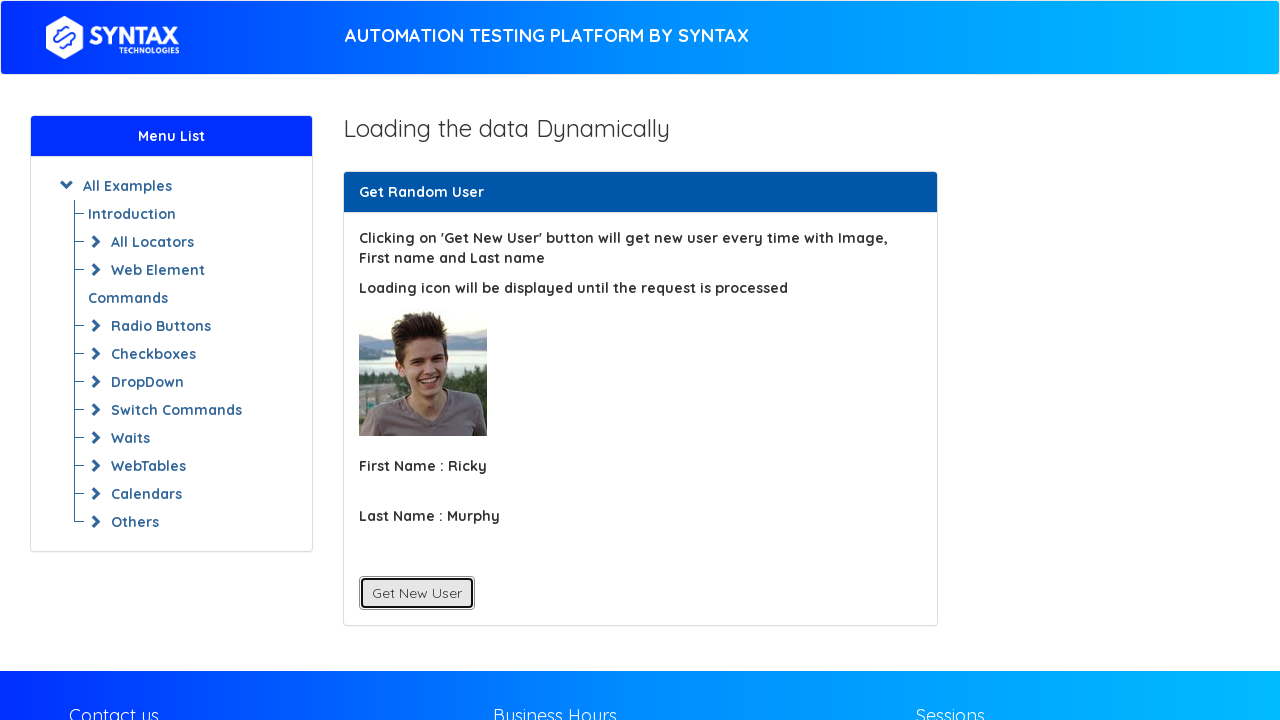

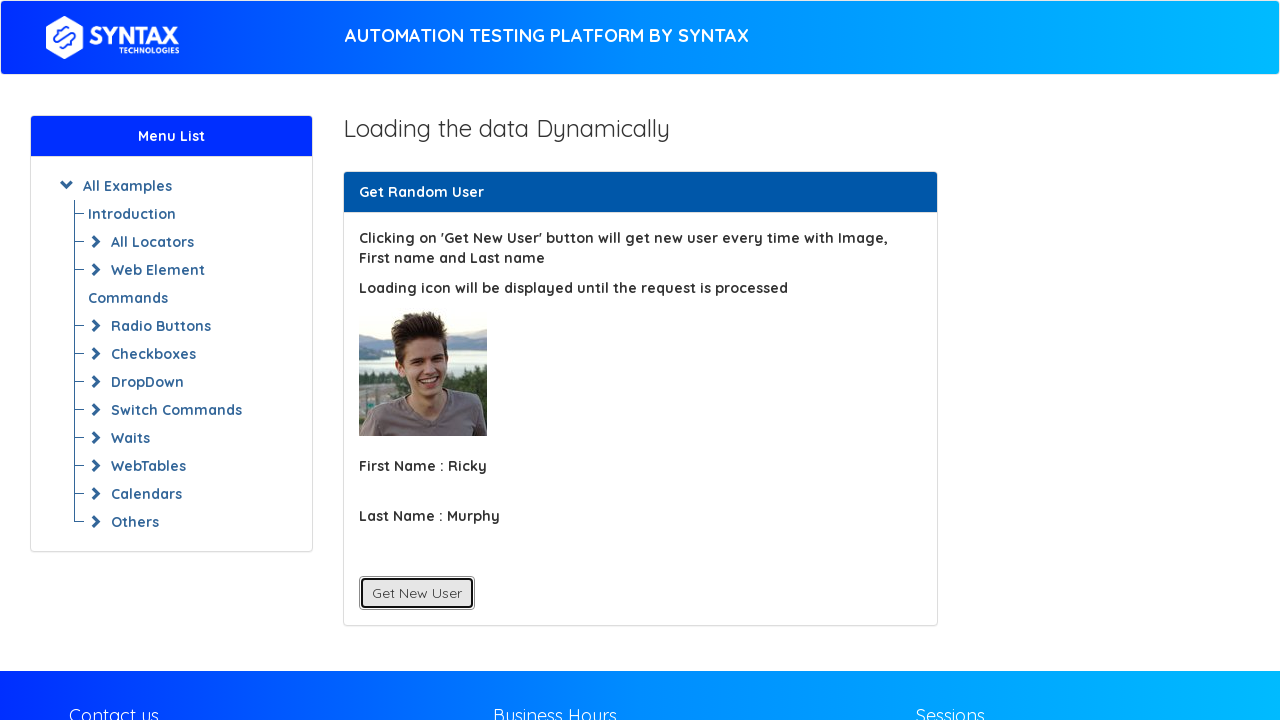